Tests dynamic loading page by clicking start button, waiting for content to load, filling in credentials, and verifying error message for invalid password

Starting URL: https://practice.cydeo.com/dynamic_loading/1

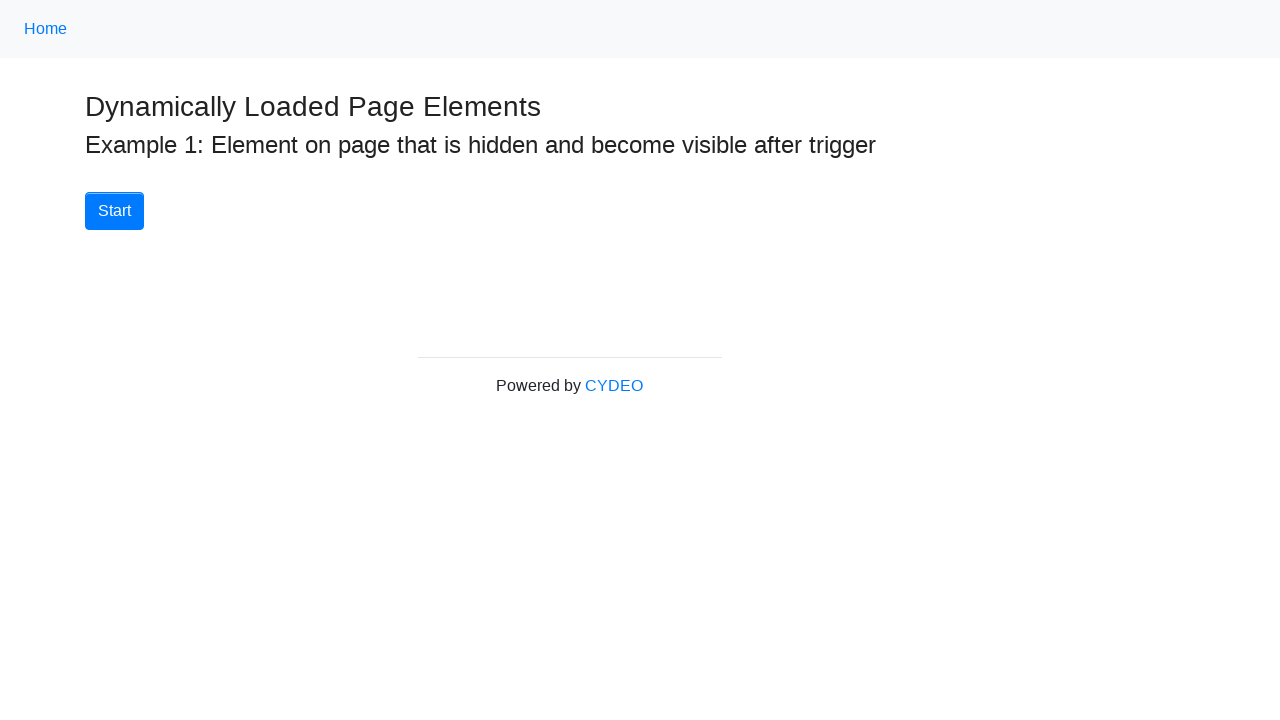

Clicked Start button to initiate dynamic content loading at (114, 211) on xpath=//button[.='Start']
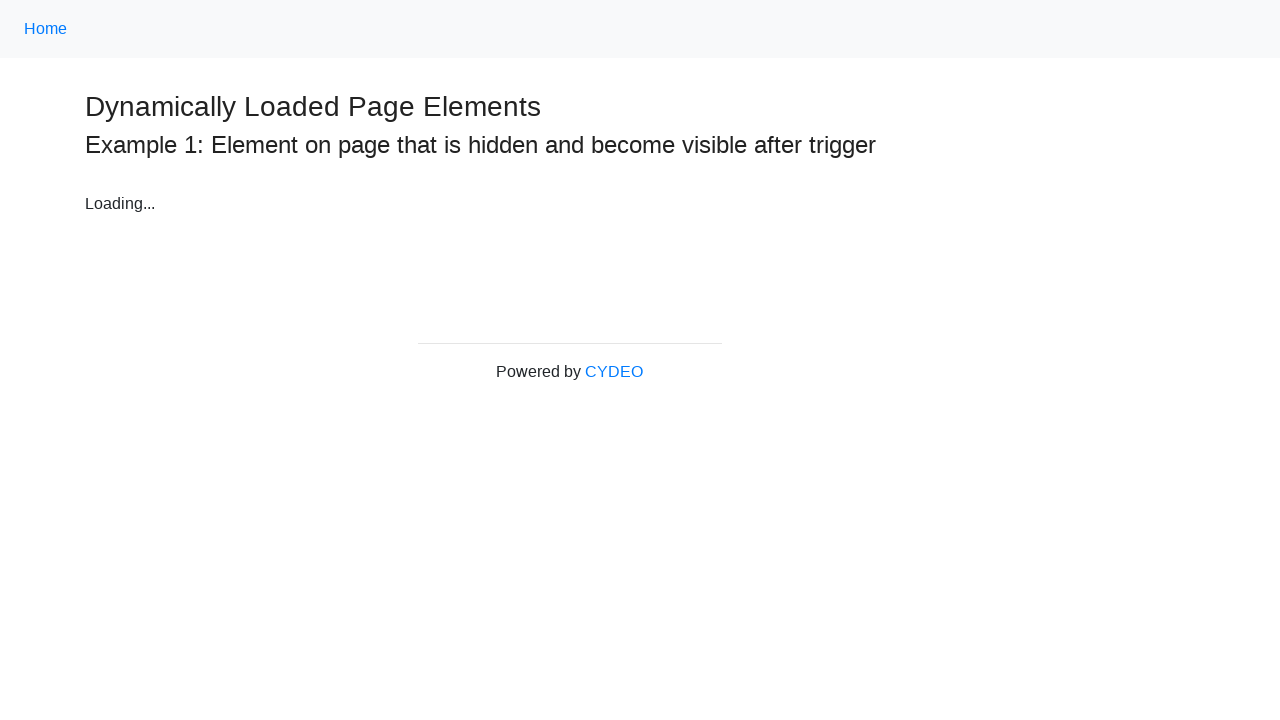

Loading bar has disappeared, content is ready
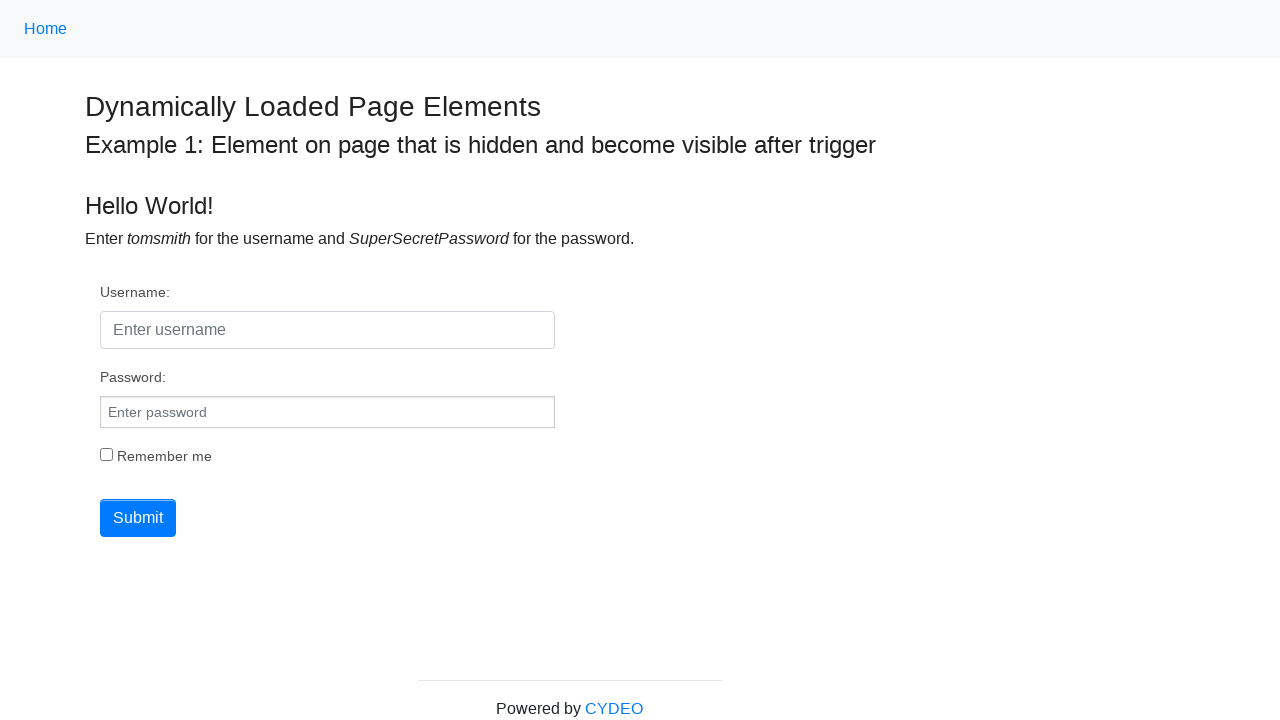

Username input field became visible
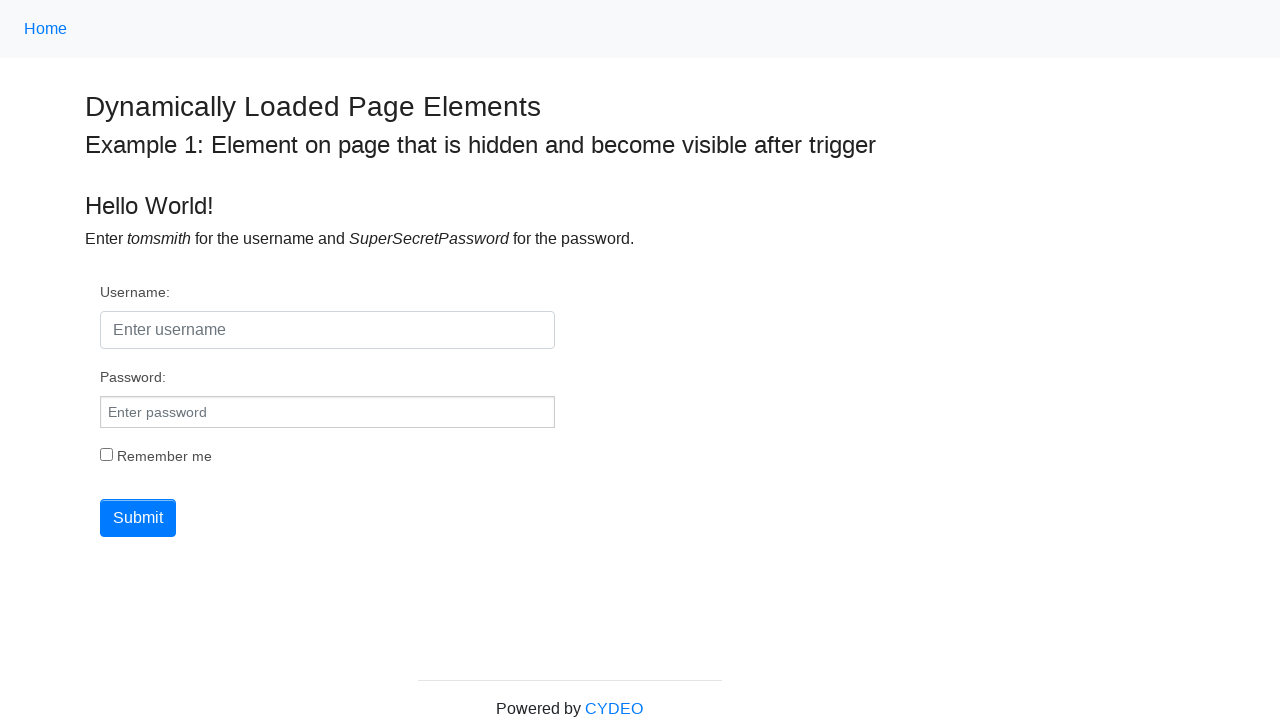

Filled username field with 'tomsmith' on #username
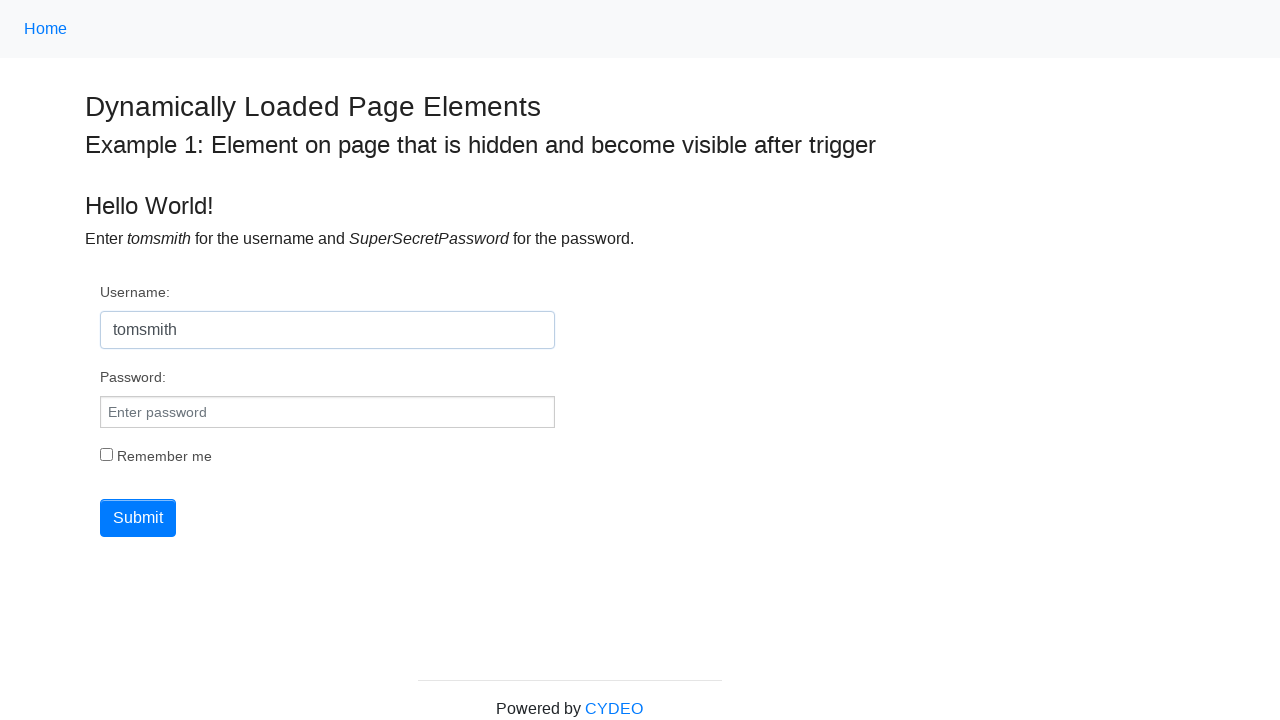

Filled password field with 'incorrectpassword' on #pwd
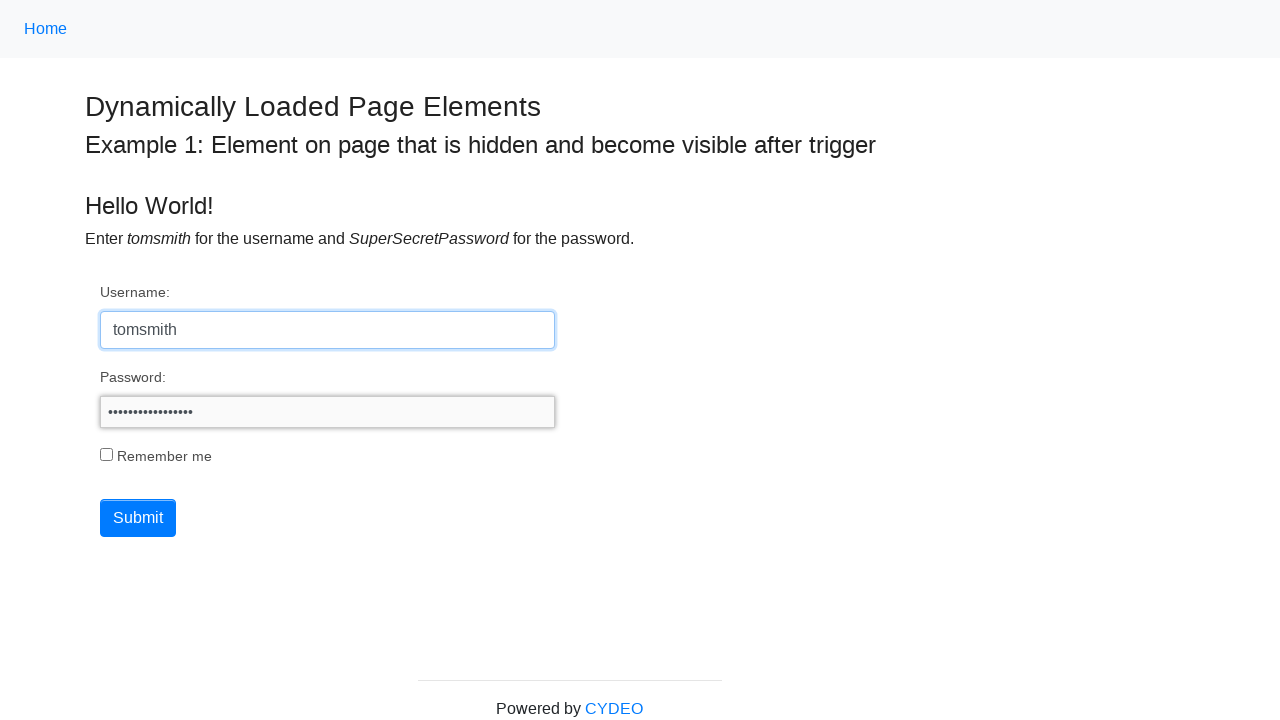

Clicked Submit button to attempt login at (138, 518) on xpath=//button[.='Submit']
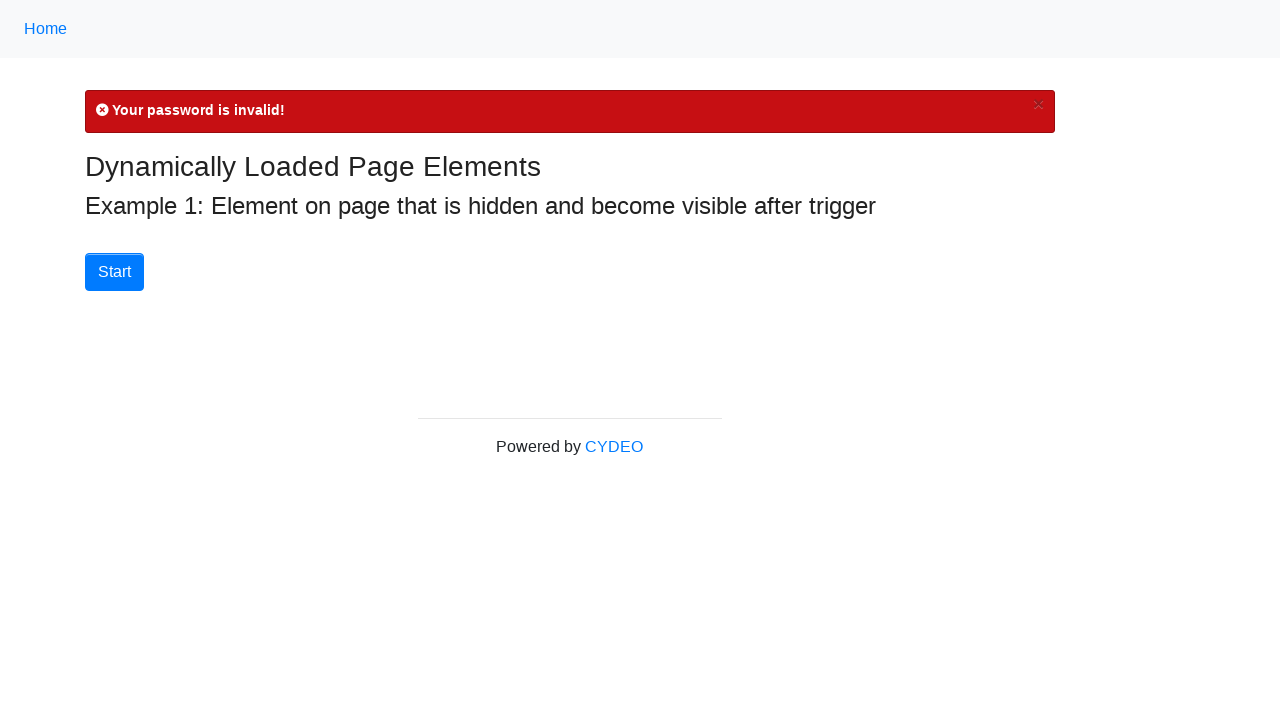

Error message displayed for invalid password
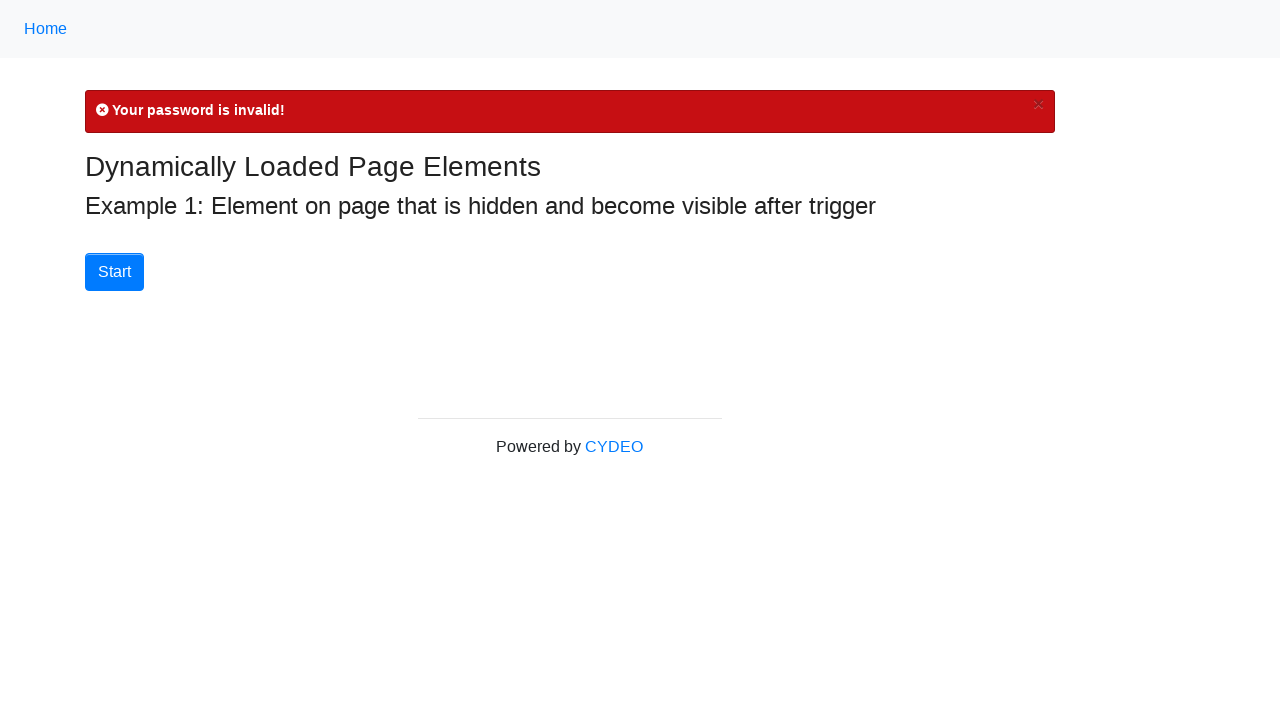

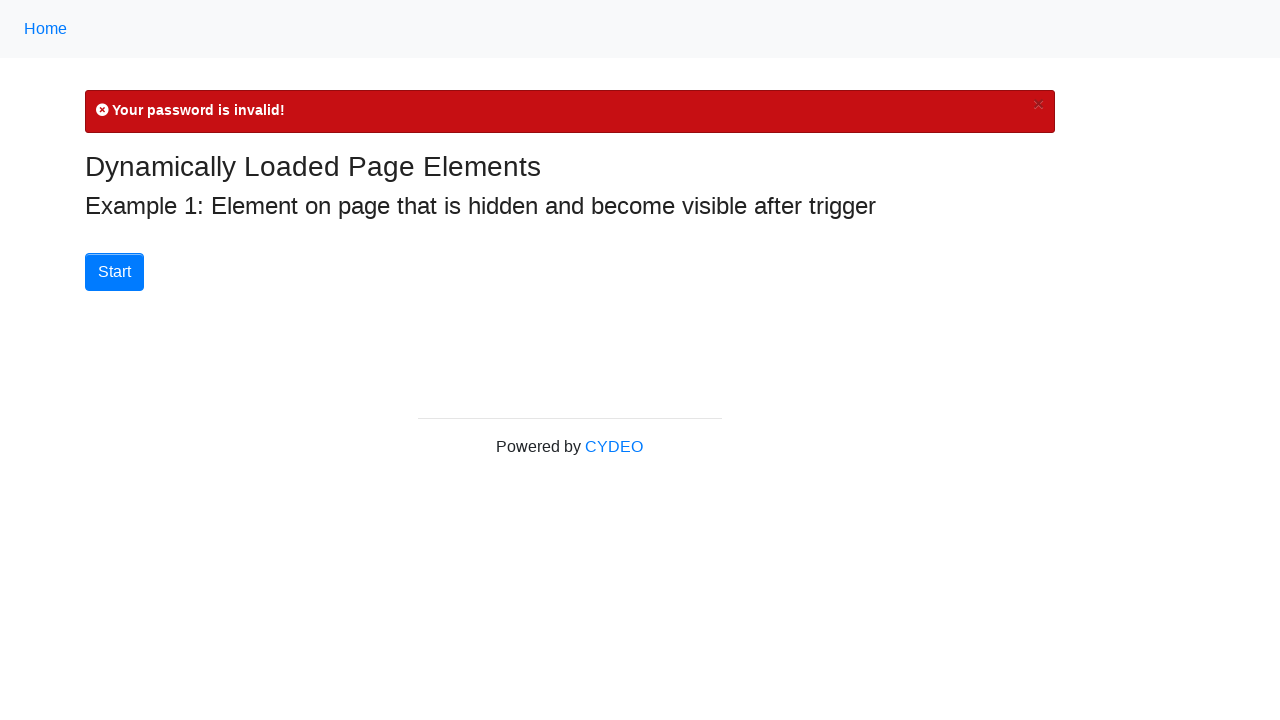